Tests that submitting registration form with empty fields shows error (alternative approach)

Starting URL: https://sharelane.com/

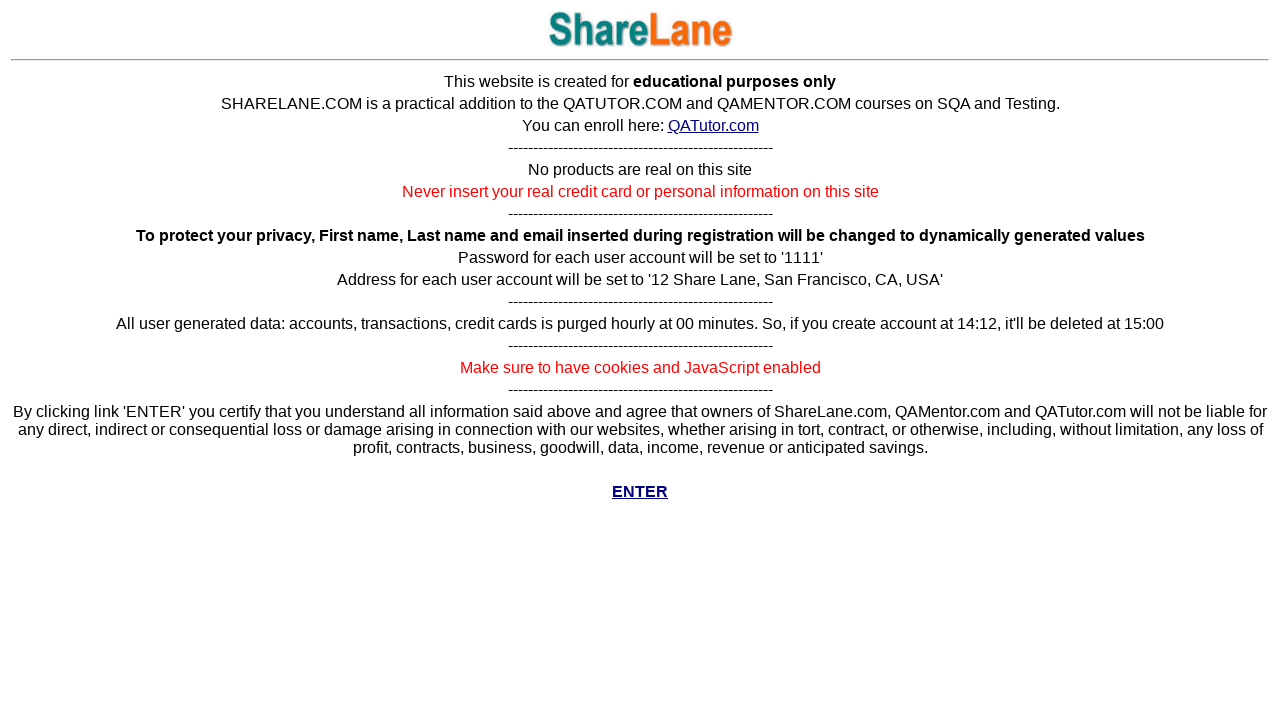

Clicked ENTER button at (640, 492) on a[href='../cgi-bin/main.py']
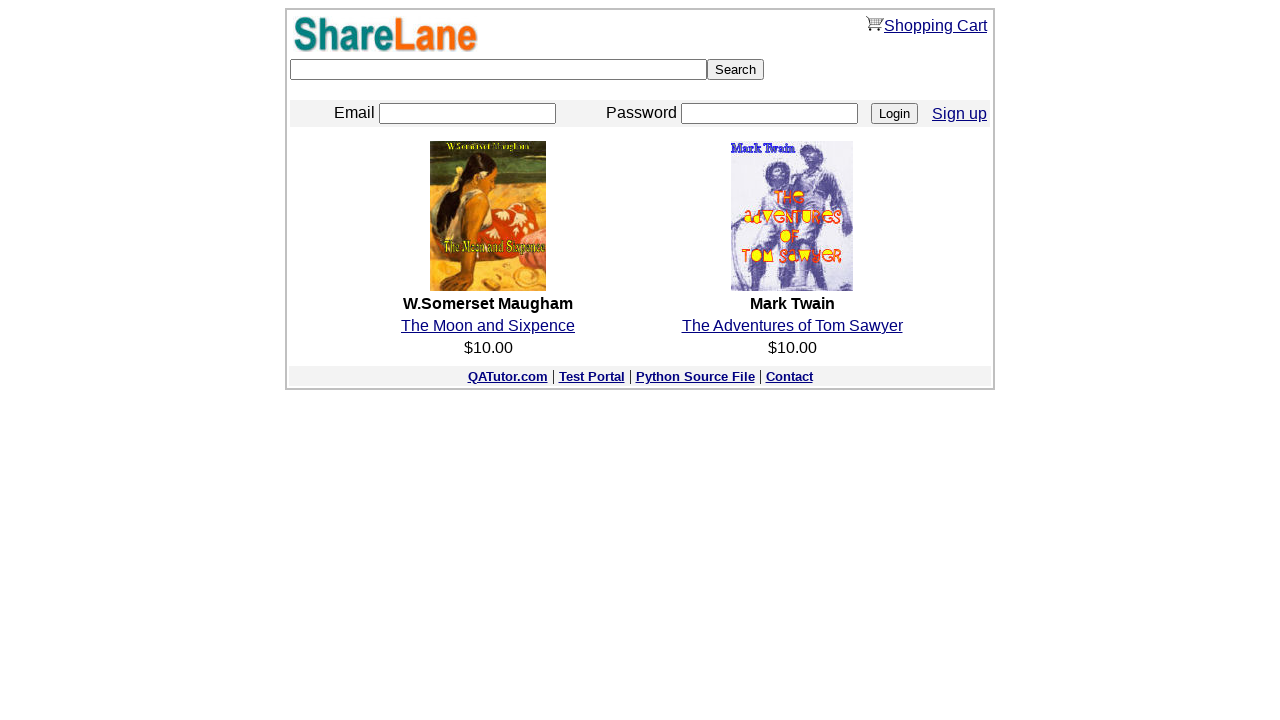

Clicked Sign up link at (960, 113) on a[href='./register.py']
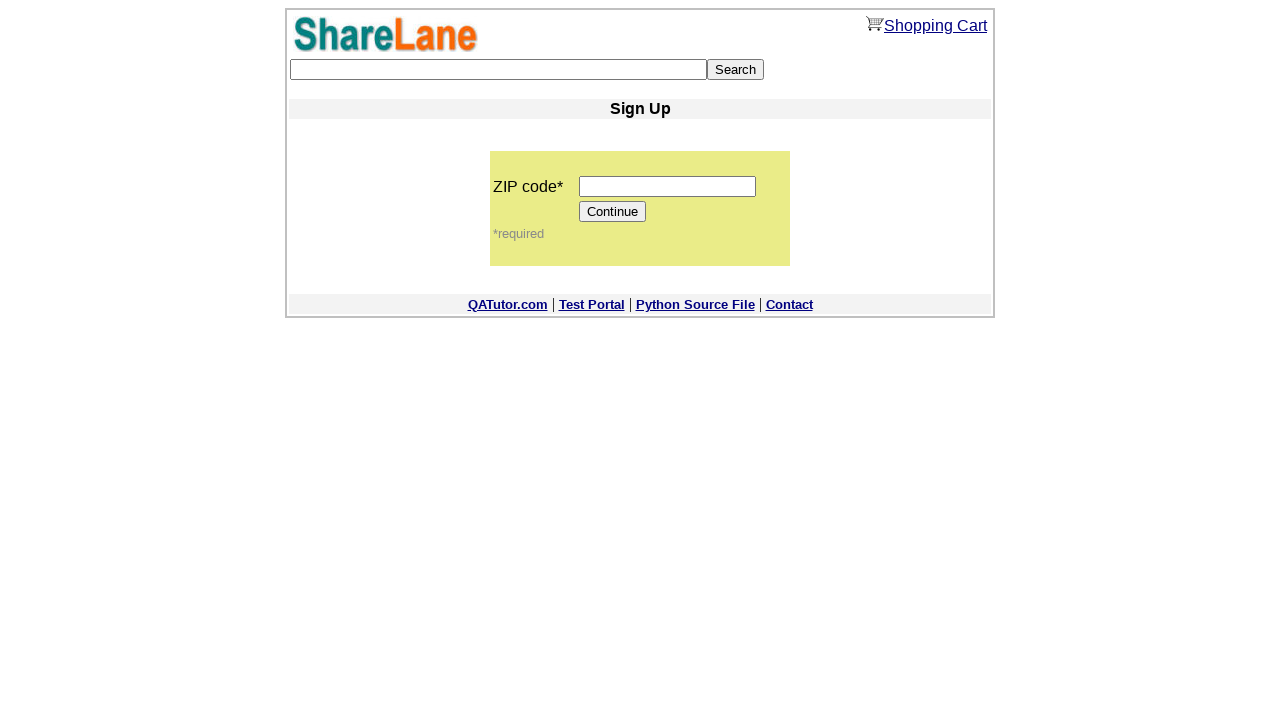

Filled zip code field with '12345' on input[name='zip_code']
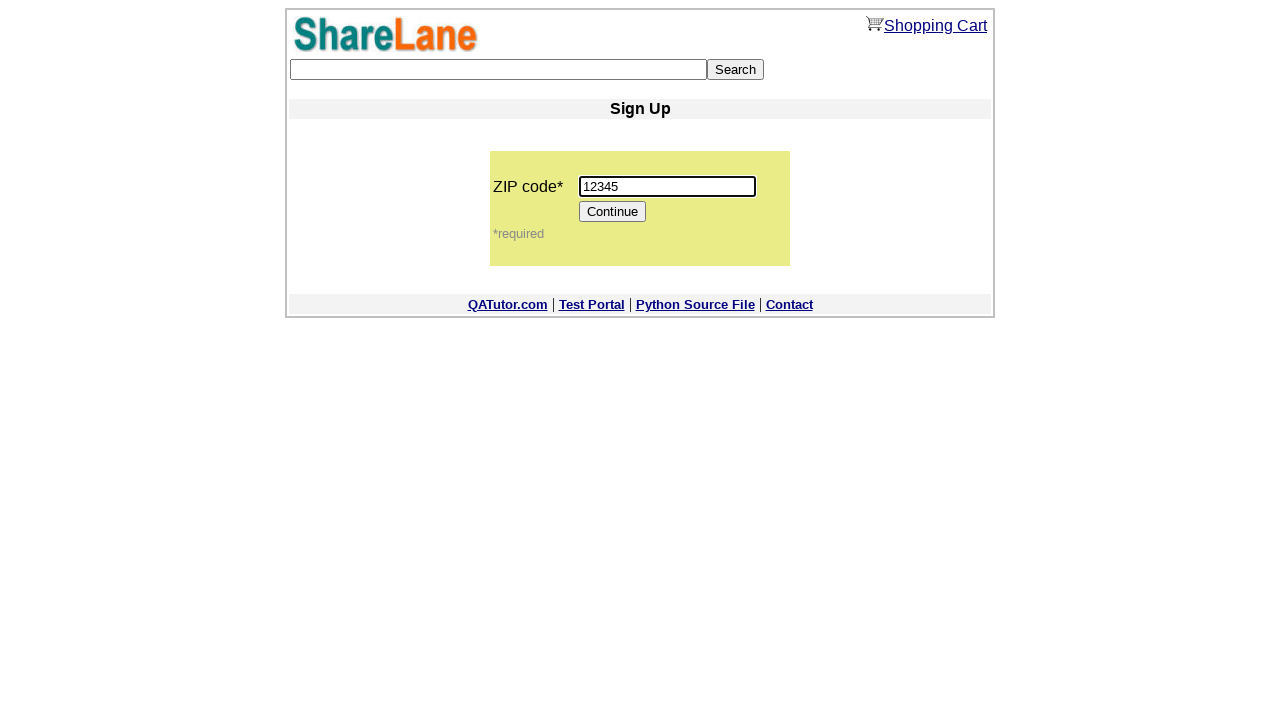

Clicked Continue button at (613, 212) on input[value='Continue']
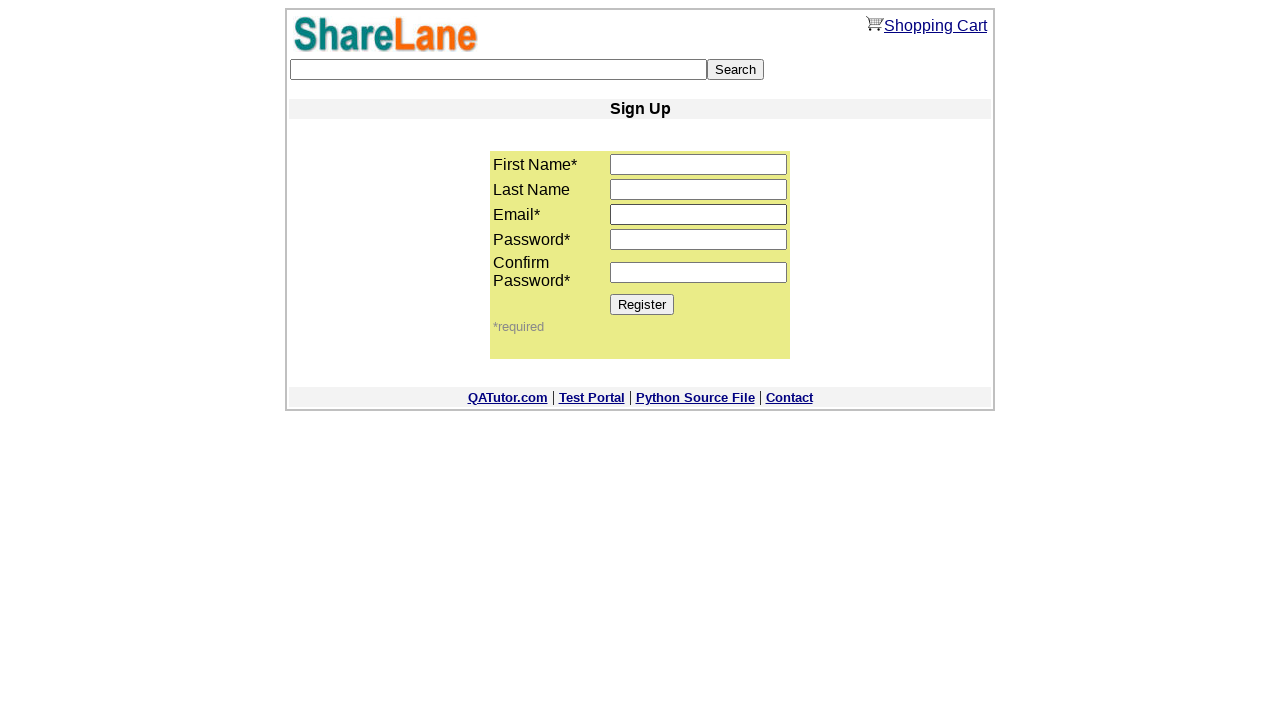

Cleared first name field on input[name='first_name']
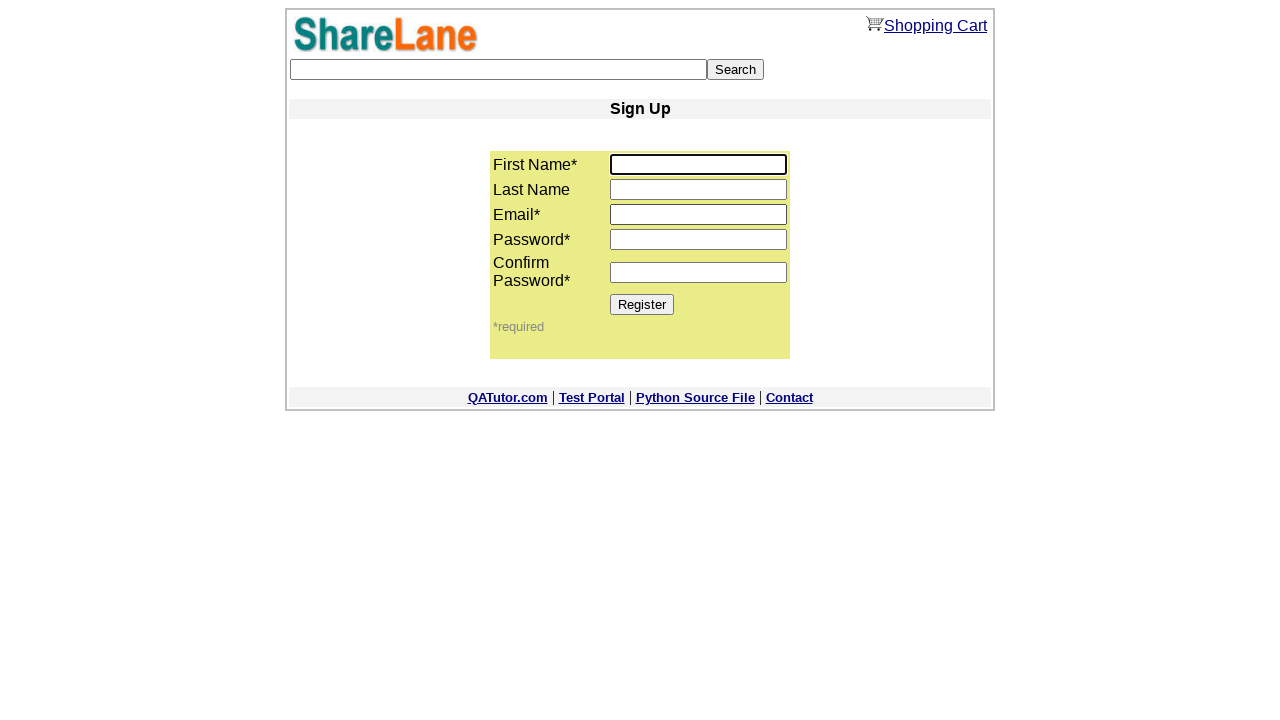

Cleared last name field on input[name='last_name']
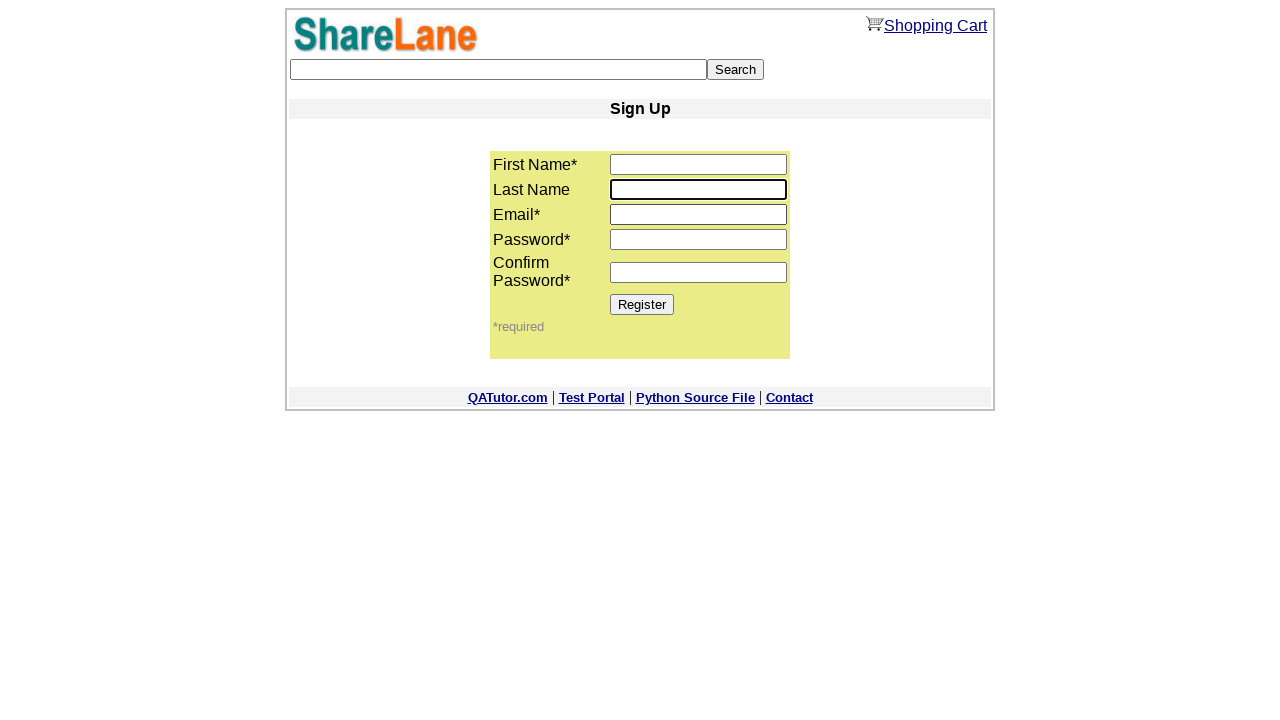

Cleared email field on input[name='email']
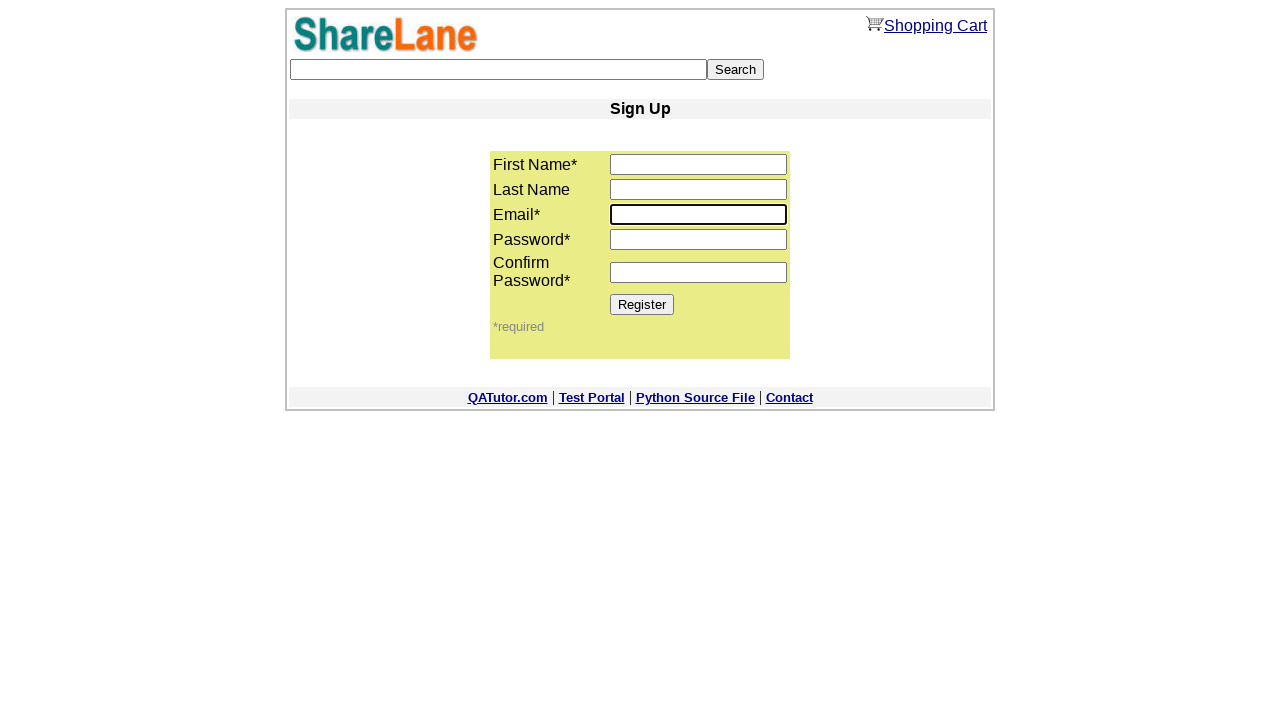

Cleared password field on input[name='password1']
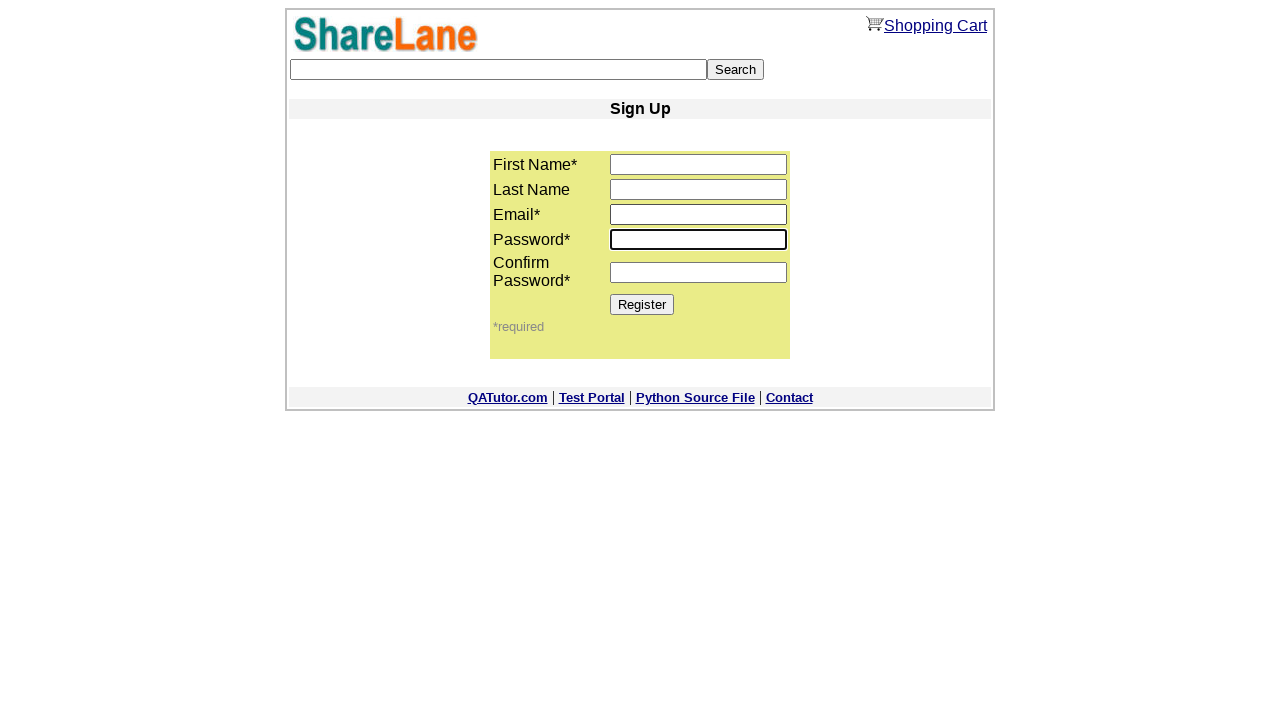

Cleared password confirmation field on input[name='password2']
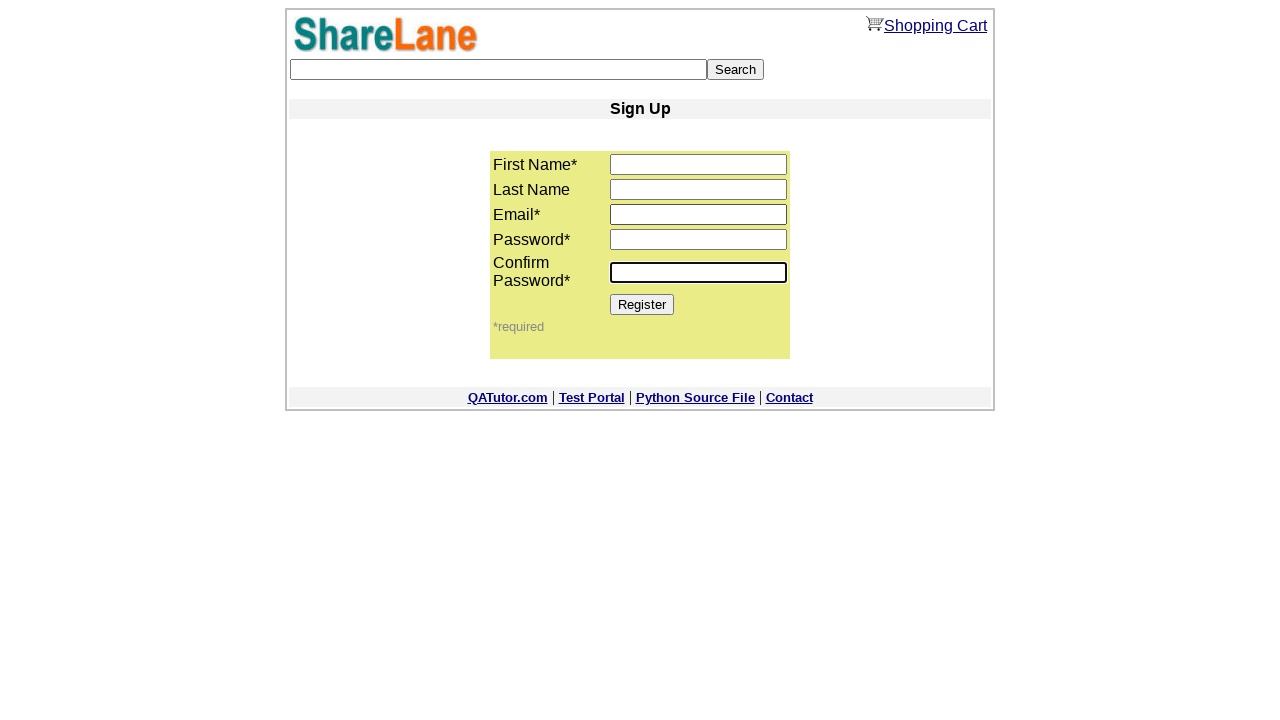

Clicked Register button with all fields empty at (642, 304) on input[value='Register']
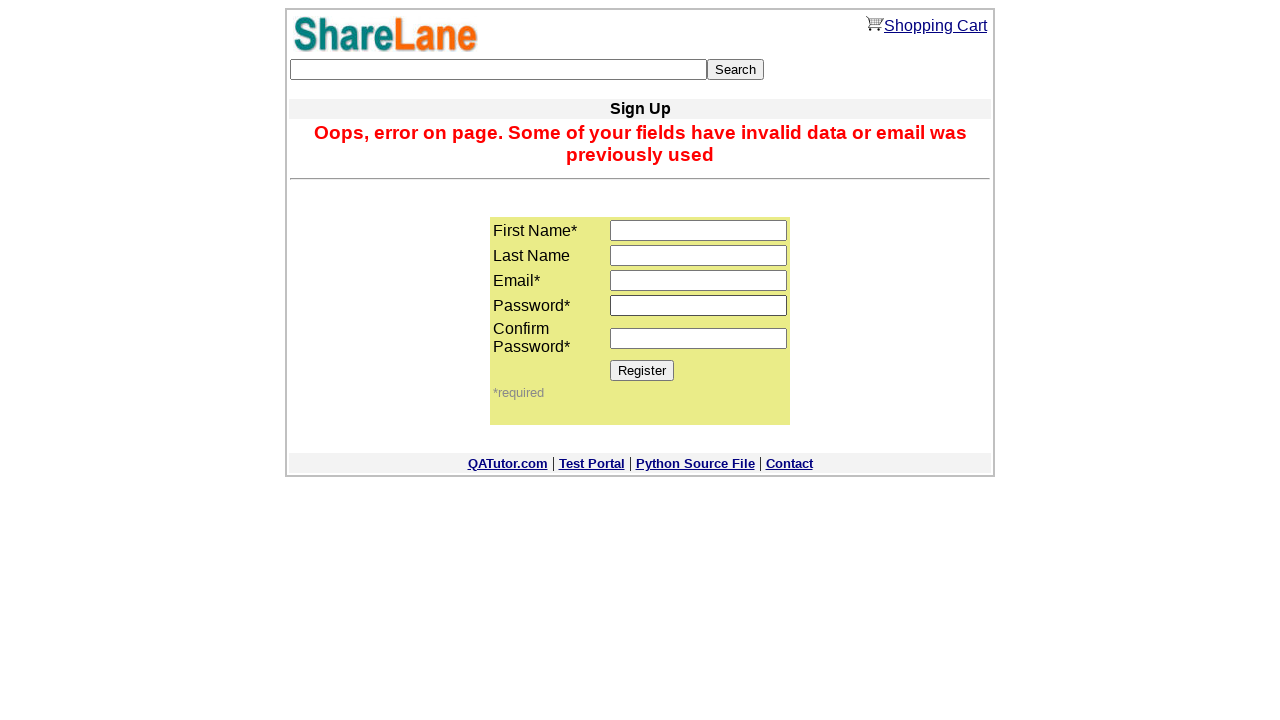

Waited for error response showing empty fields validation failed
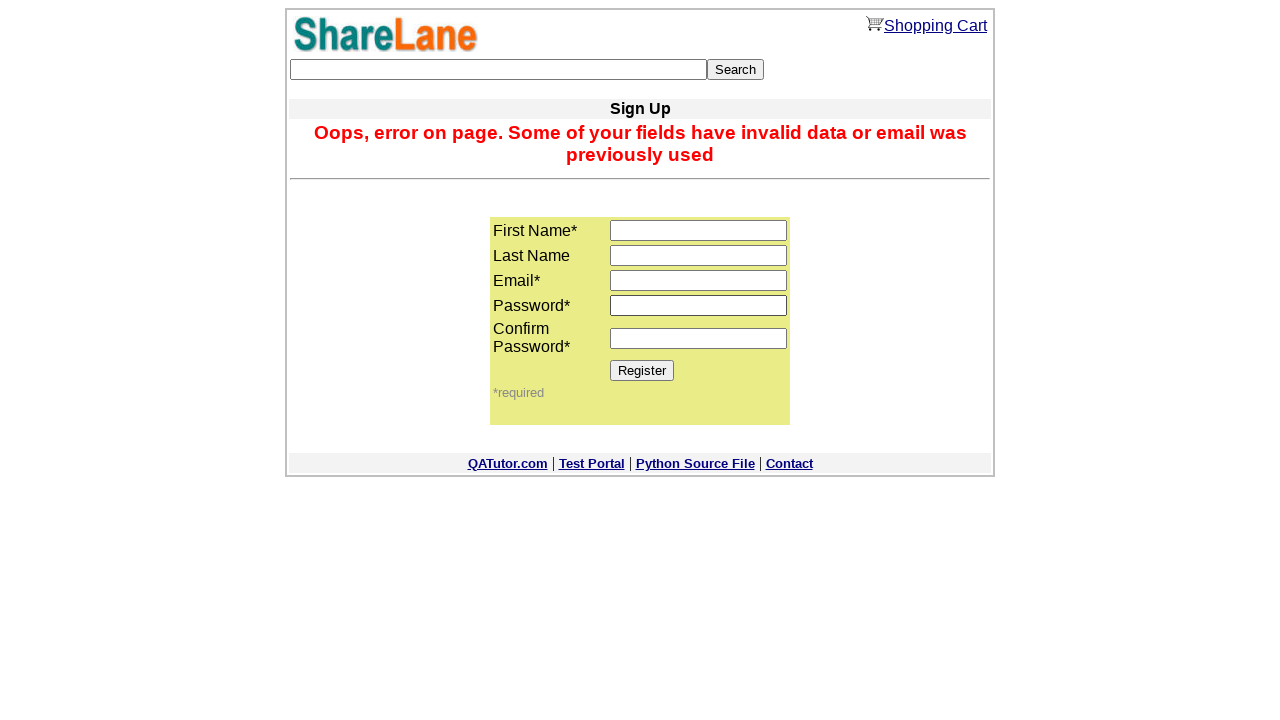

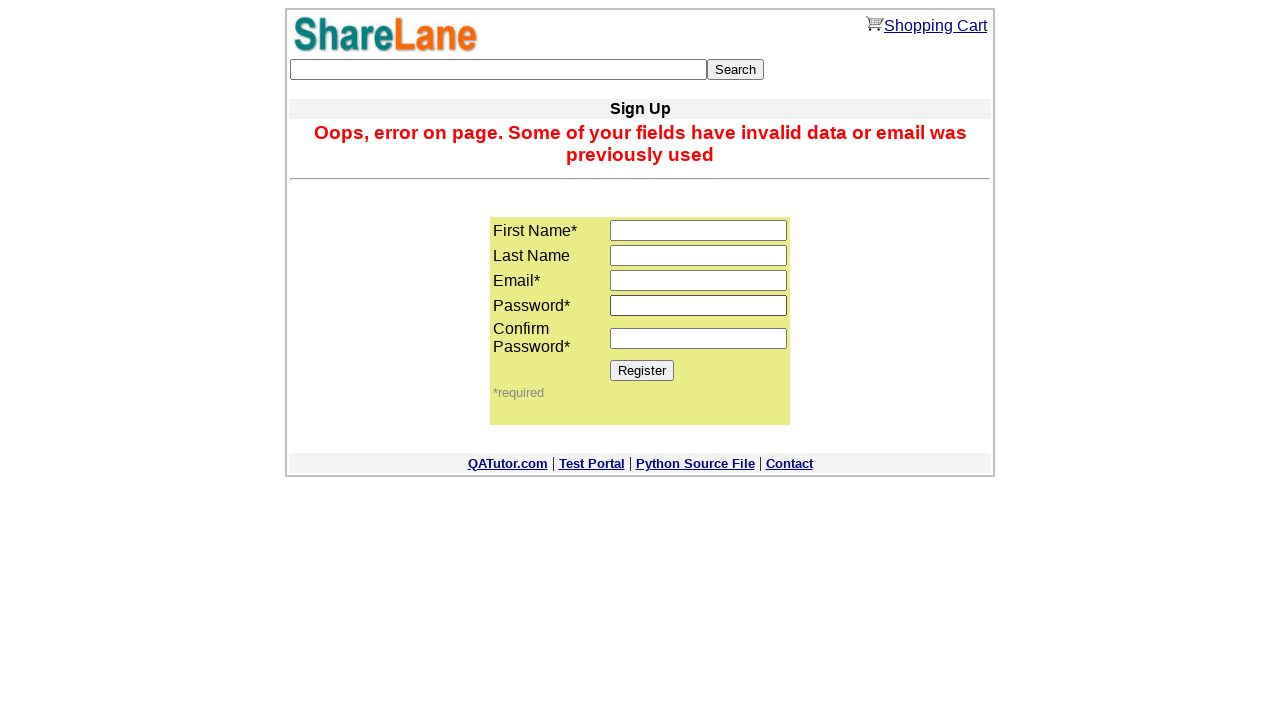